Tests search functionality on RT News website by entering a search query, submitting the search form, and then navigating to the News section by clicking the appropriate link.

Starting URL: https://www.rt.com/news/

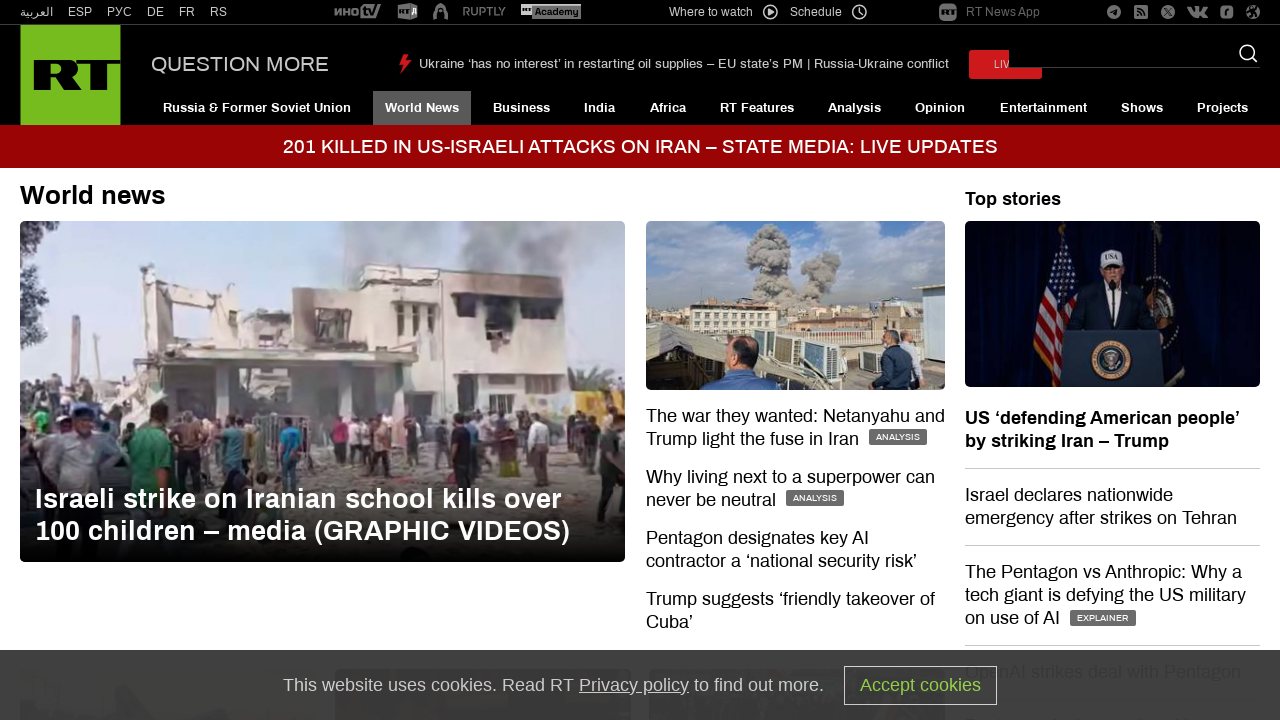

Filled search field with 'America' on .seach-form__input-text
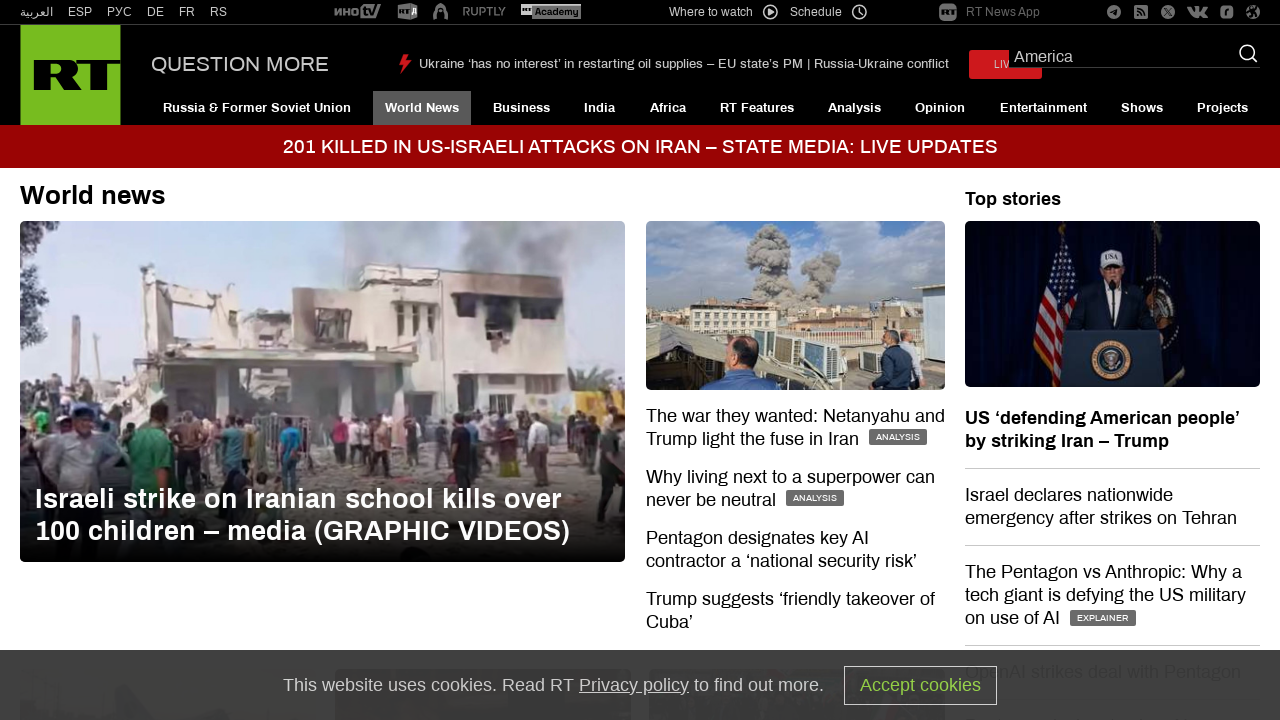

Clicked search submit button at (1242, 59) on .seach-form__input-submit
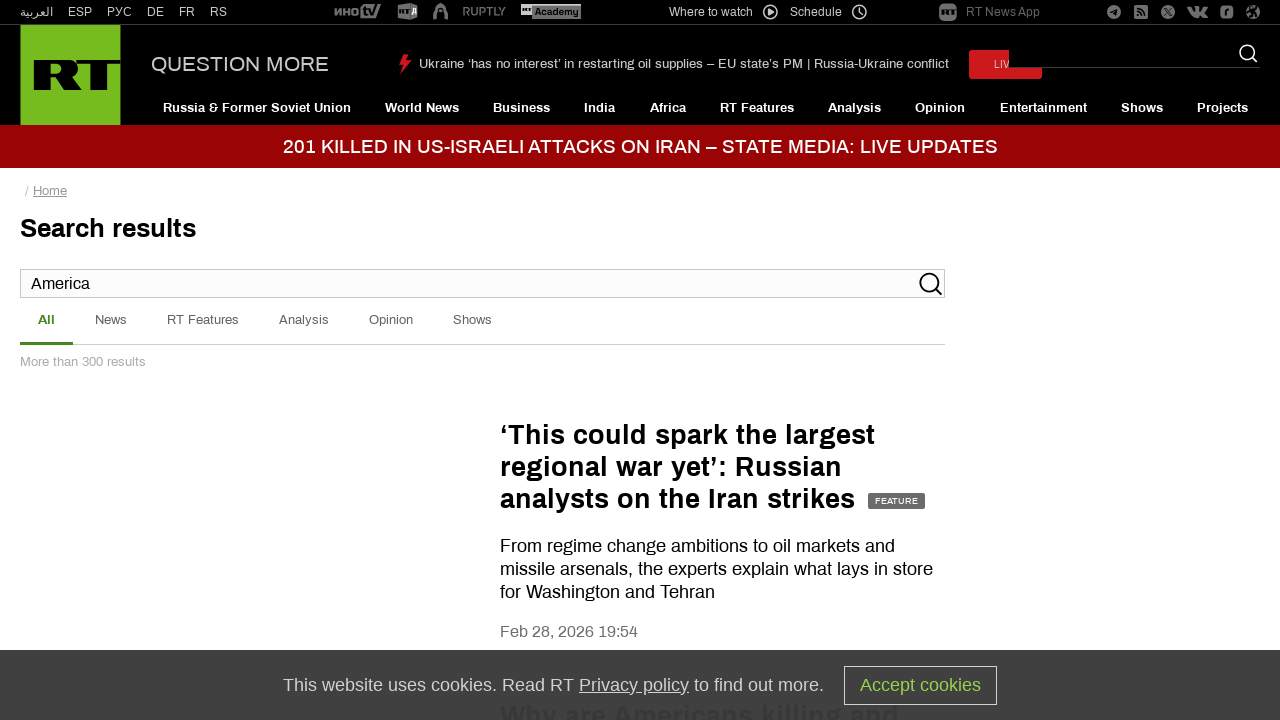

Search results loaded, link selector available
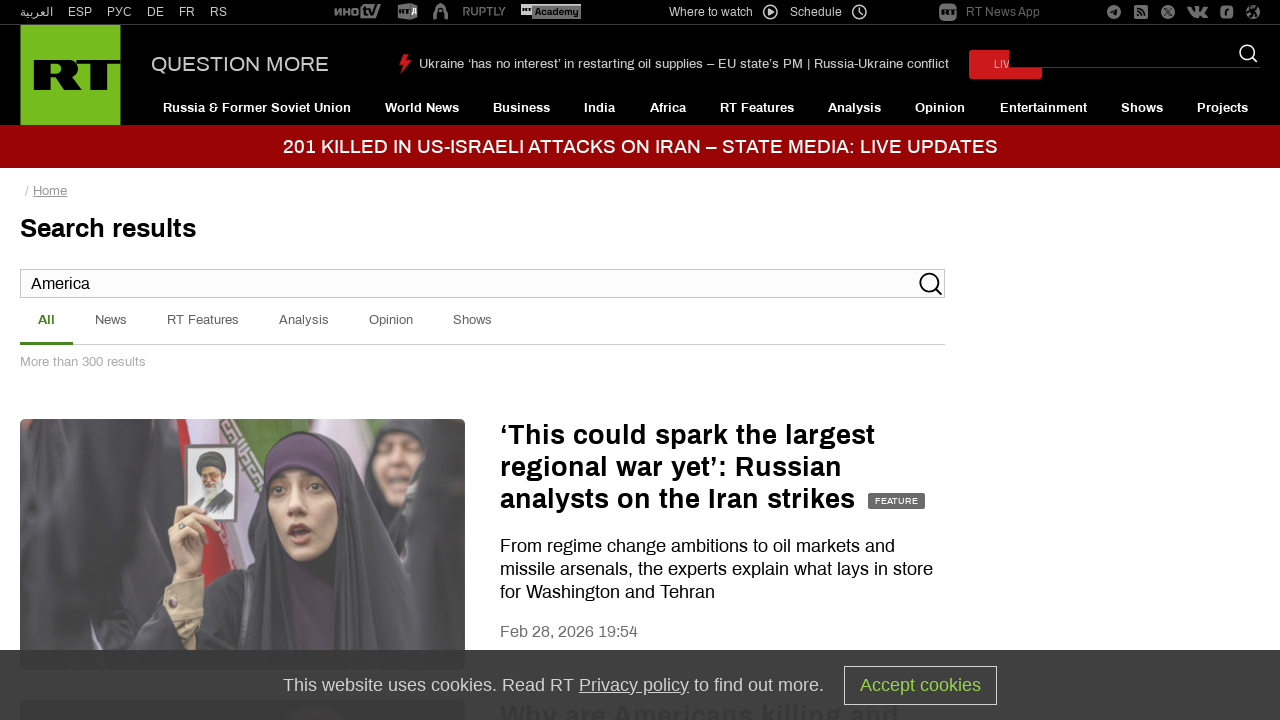

Clicked on the 'News' link to navigate to News section at (990, 12) on a:has-text('News')
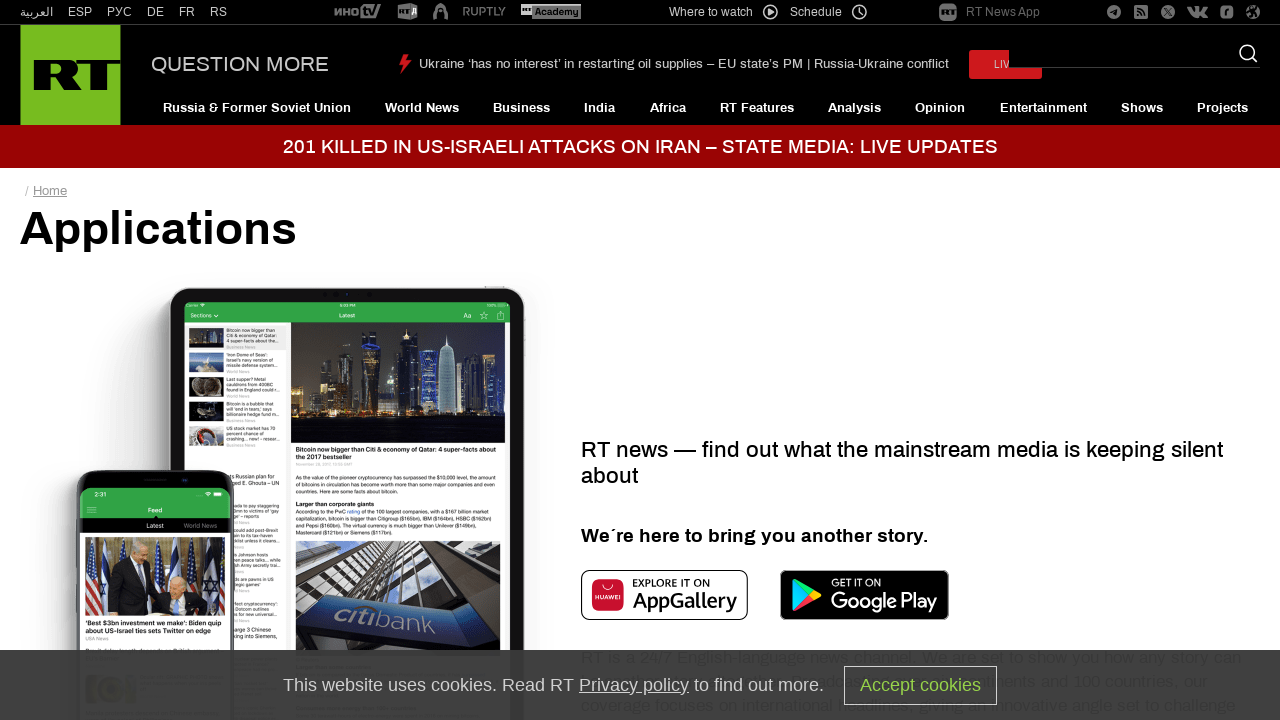

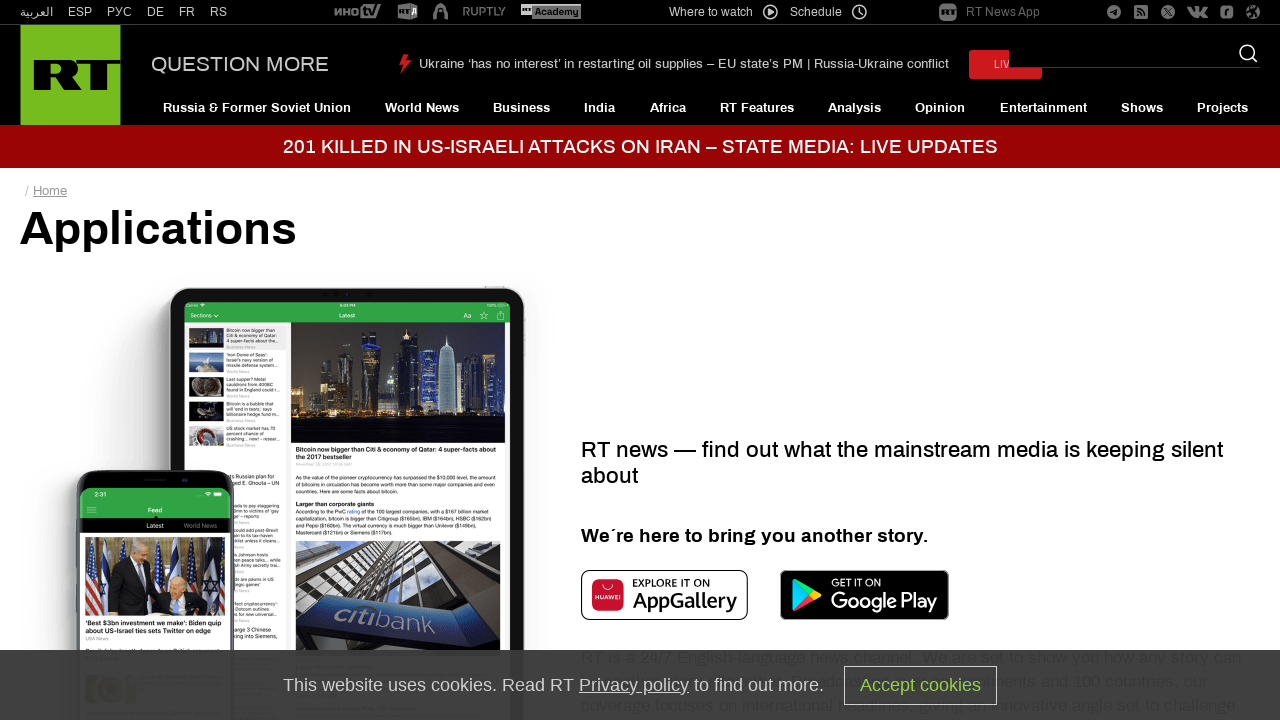